Tests navigation through different product categories on Bass Pro website by clicking through four different category buttons

Starting URL: http://basspro.com

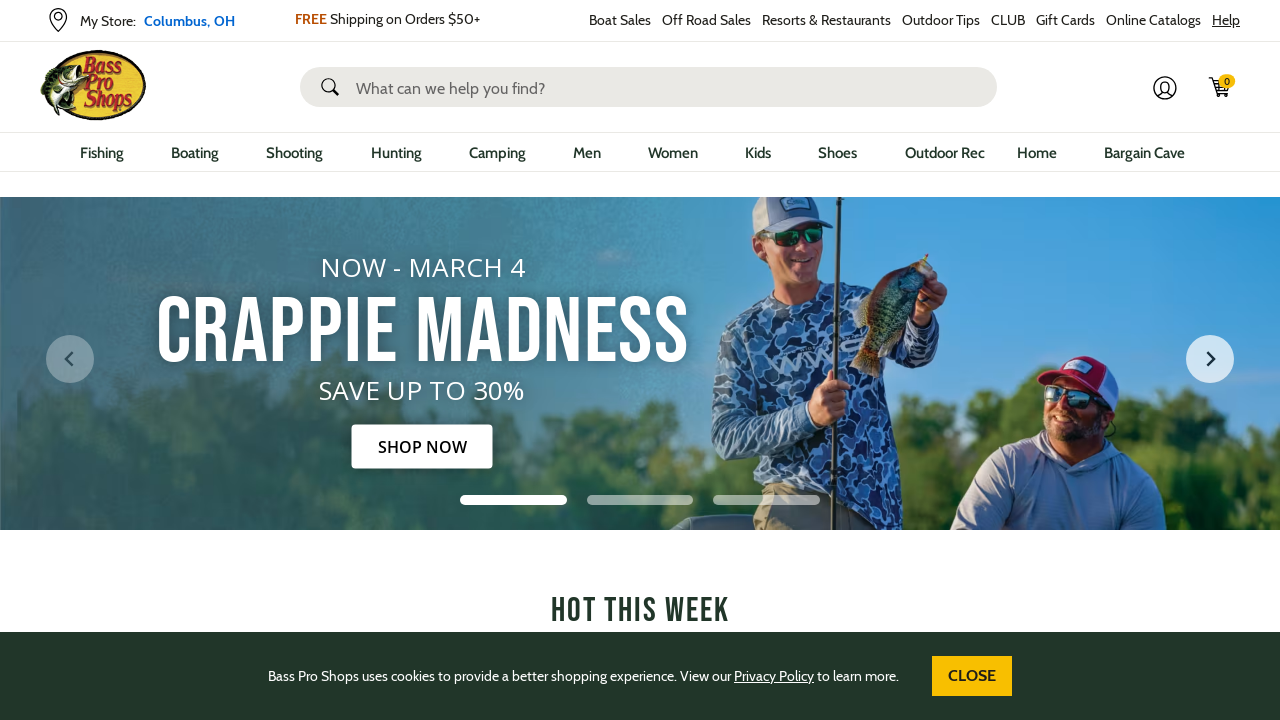

Clicked Fishing category button at (102, 153) on #departmentButton_3074457345616732393
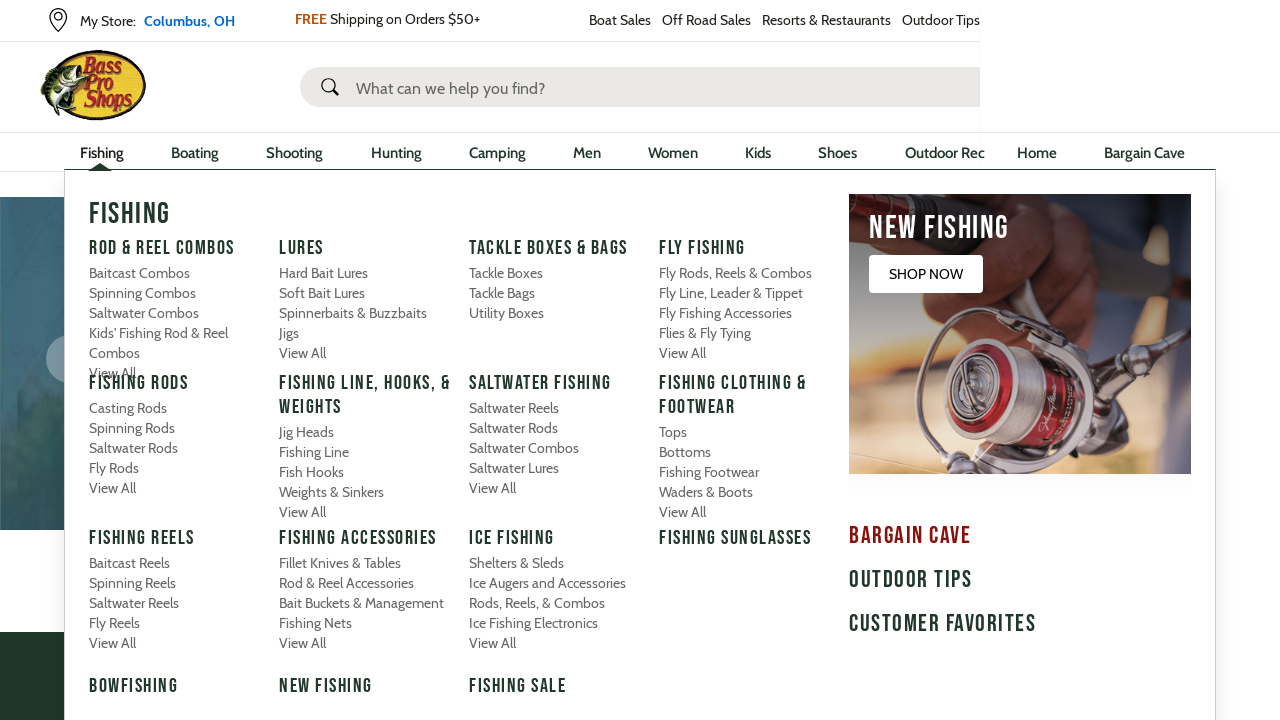

Waited 500ms for Fishing category to load
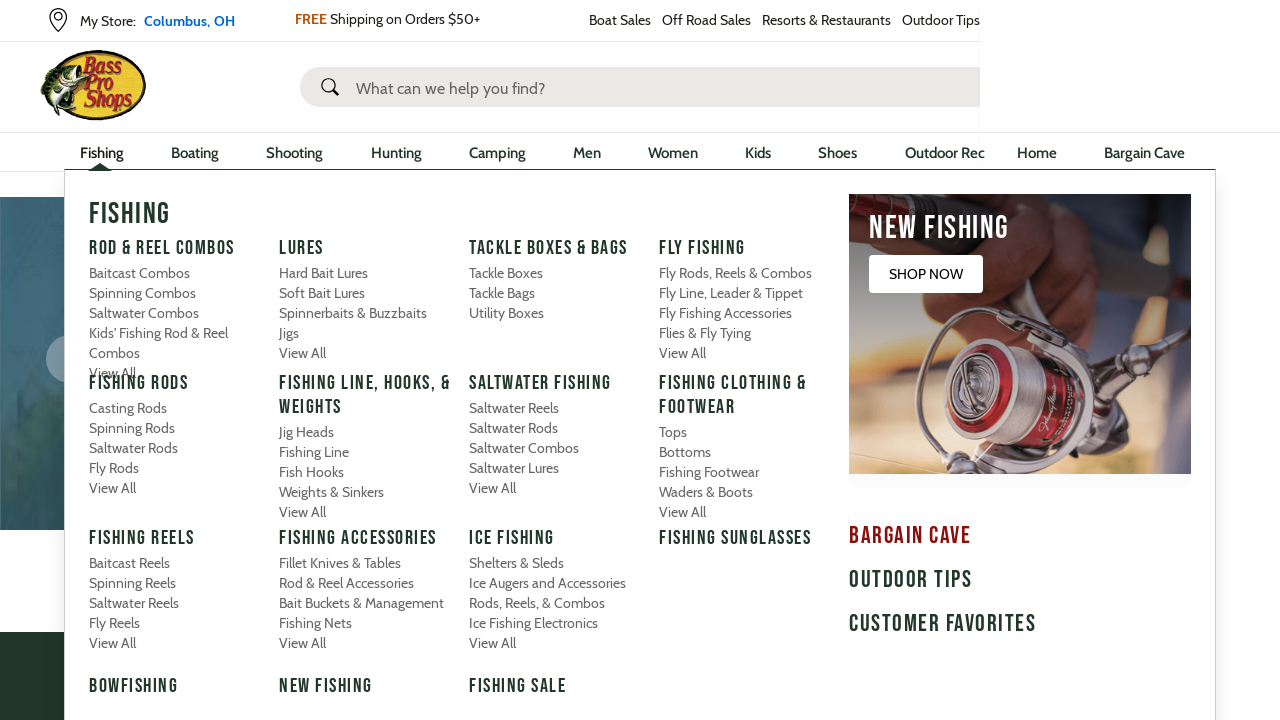

Clicked second category button at (195, 153) on #departmentButton_3074457345616732410
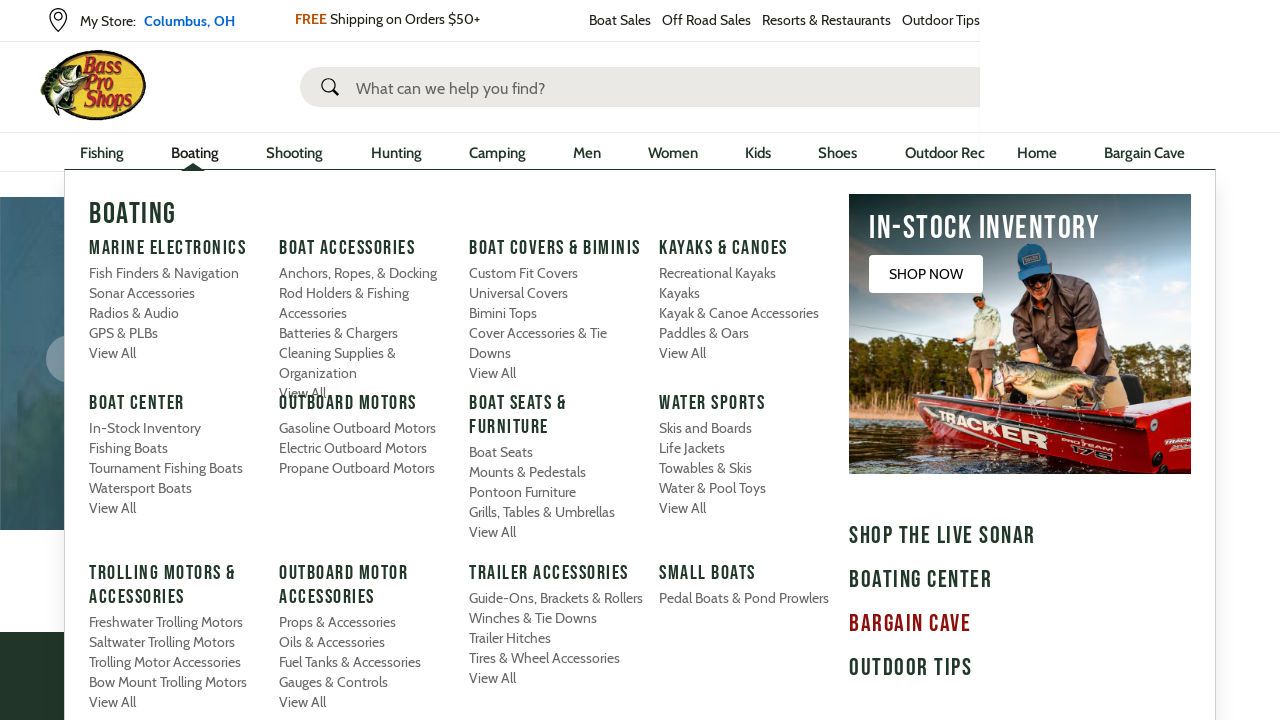

Waited 500ms for second category to load
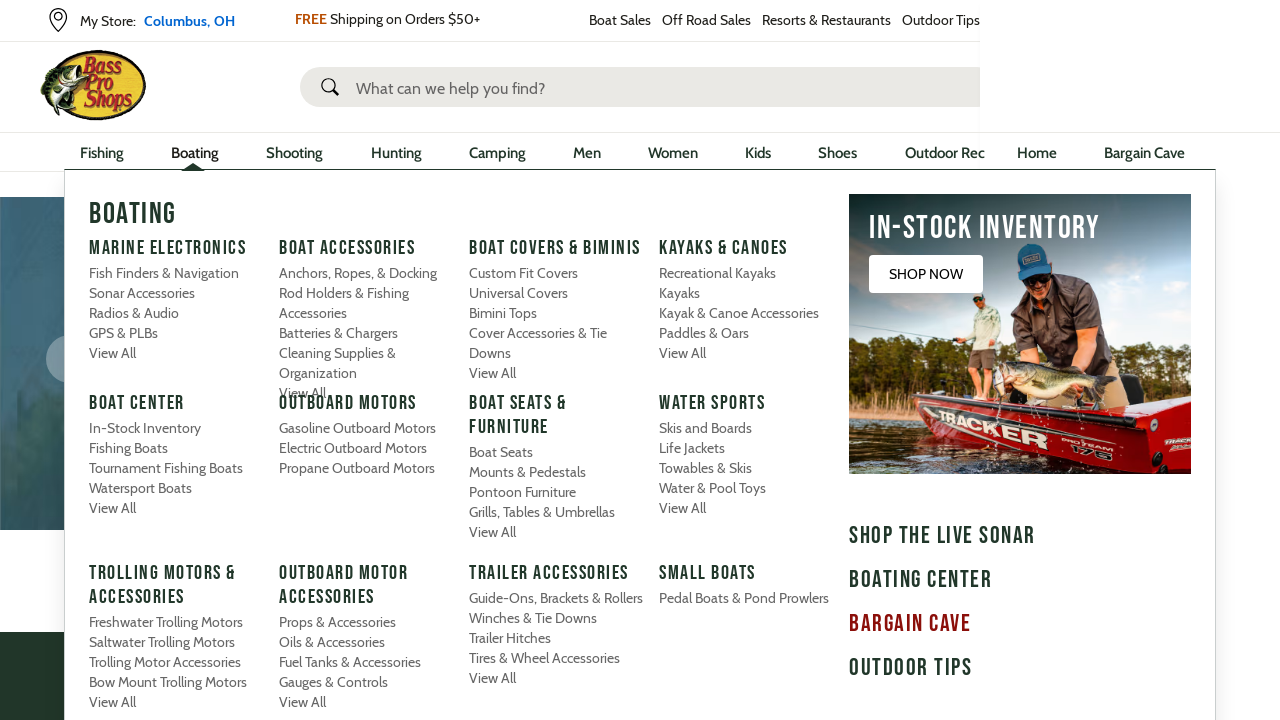

Clicked third category button at (295, 153) on #departmentButton_3074457345616732421
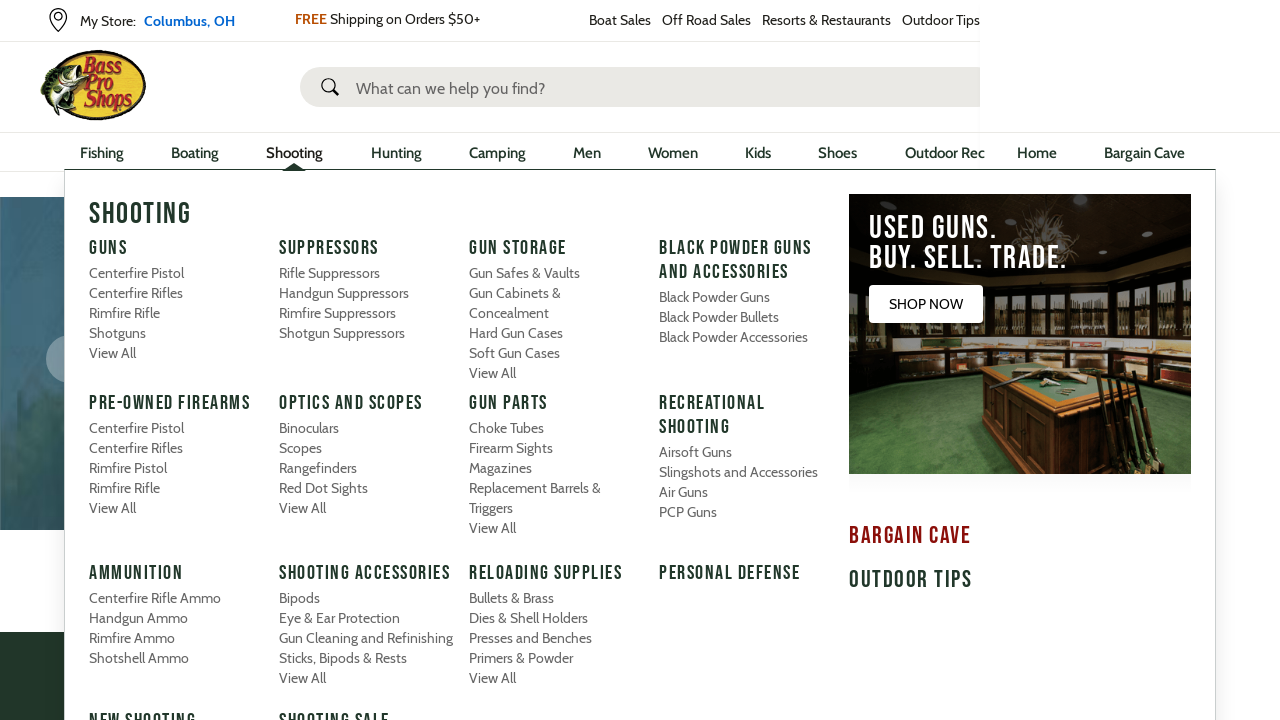

Waited 500ms for third category to load
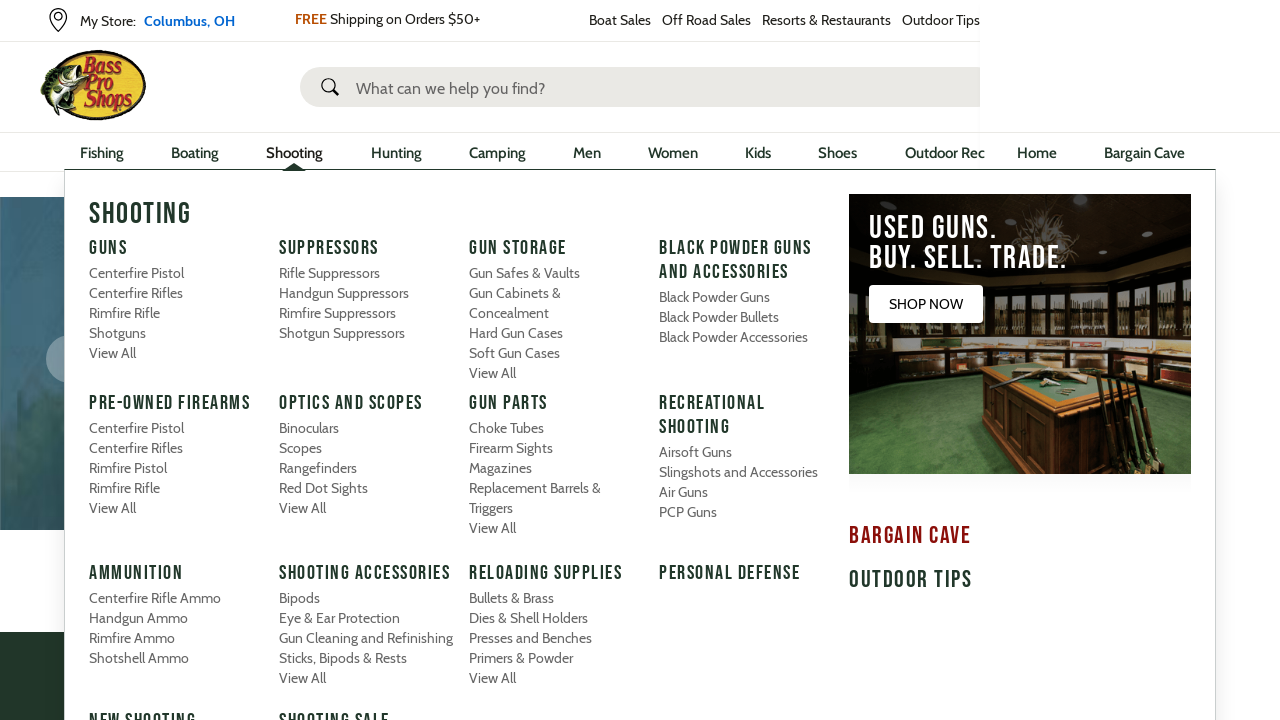

Clicked fourth category button at (396, 153) on #departmentButton_3074457345616732432
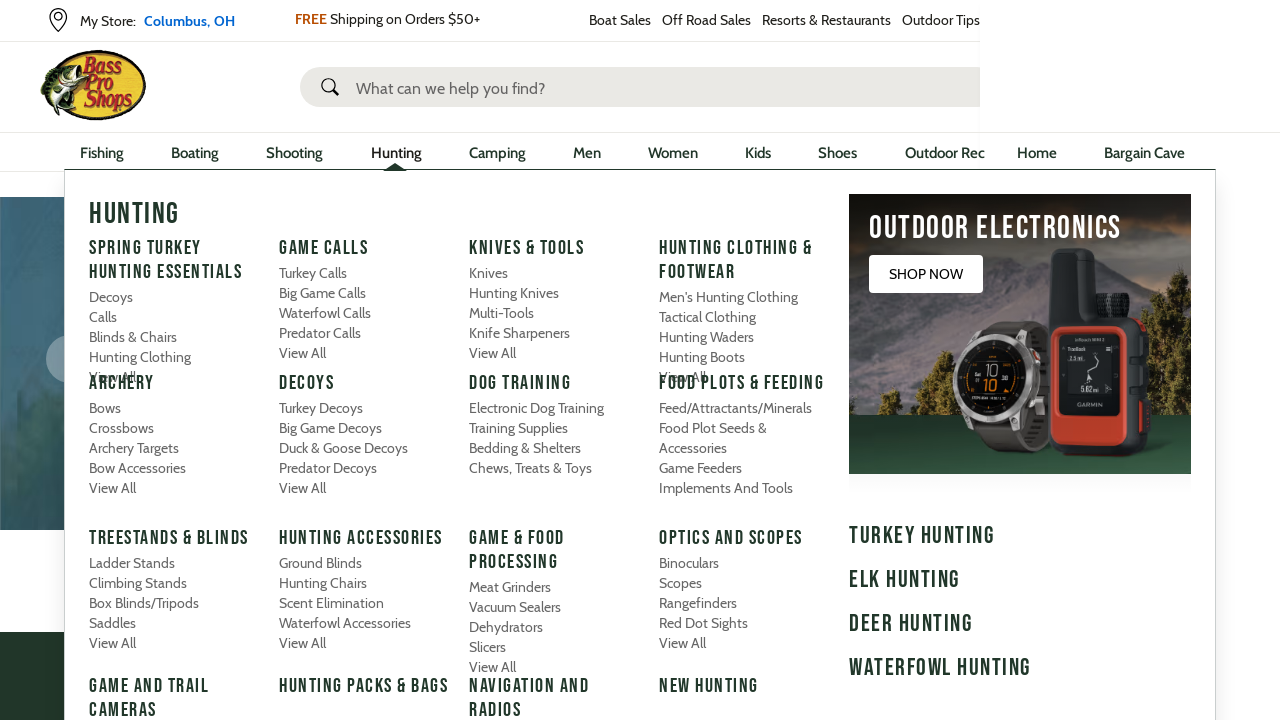

Waited 1500ms for fourth category to load
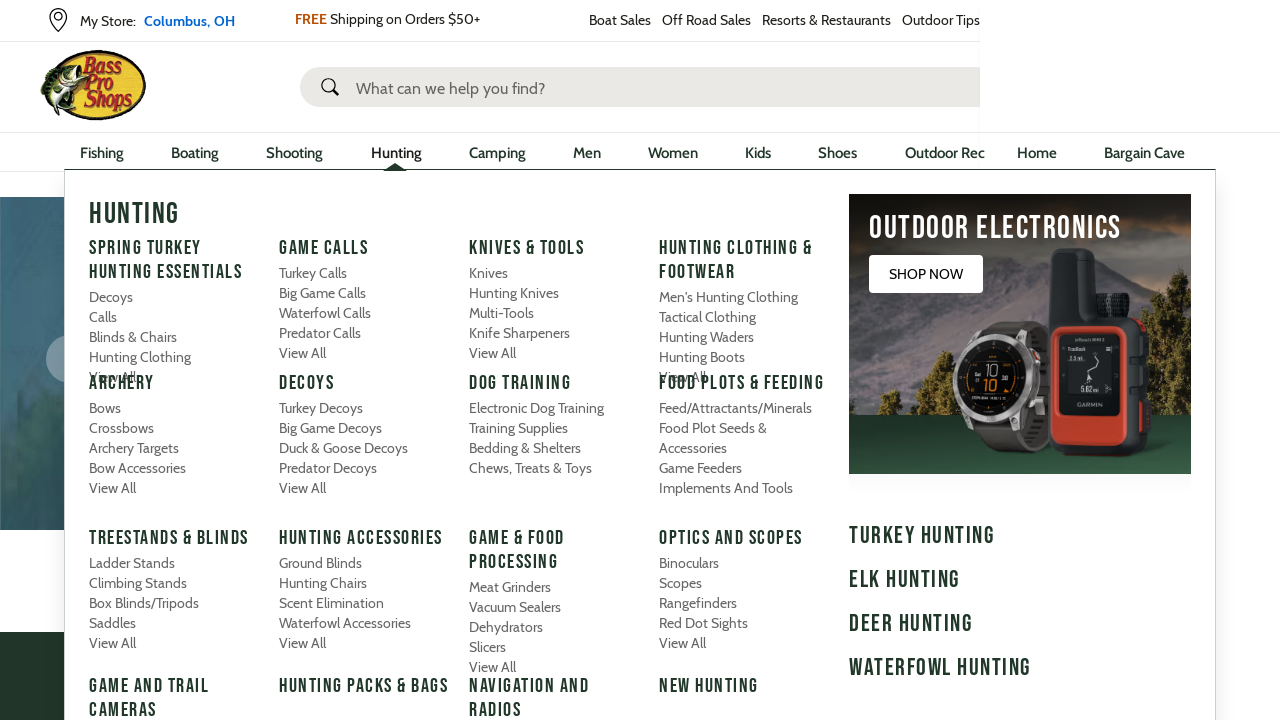

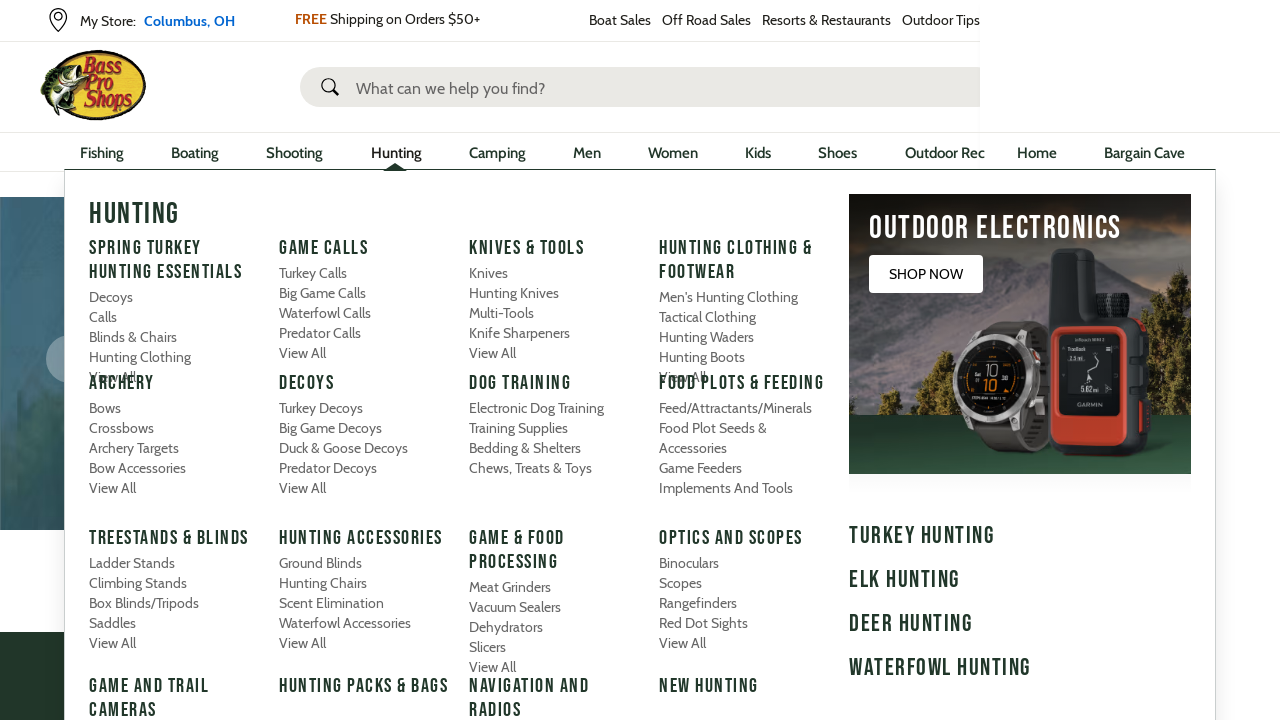